Tests unmarking todo items as complete by unchecking their checkboxes.

Starting URL: https://demo.playwright.dev/todomvc

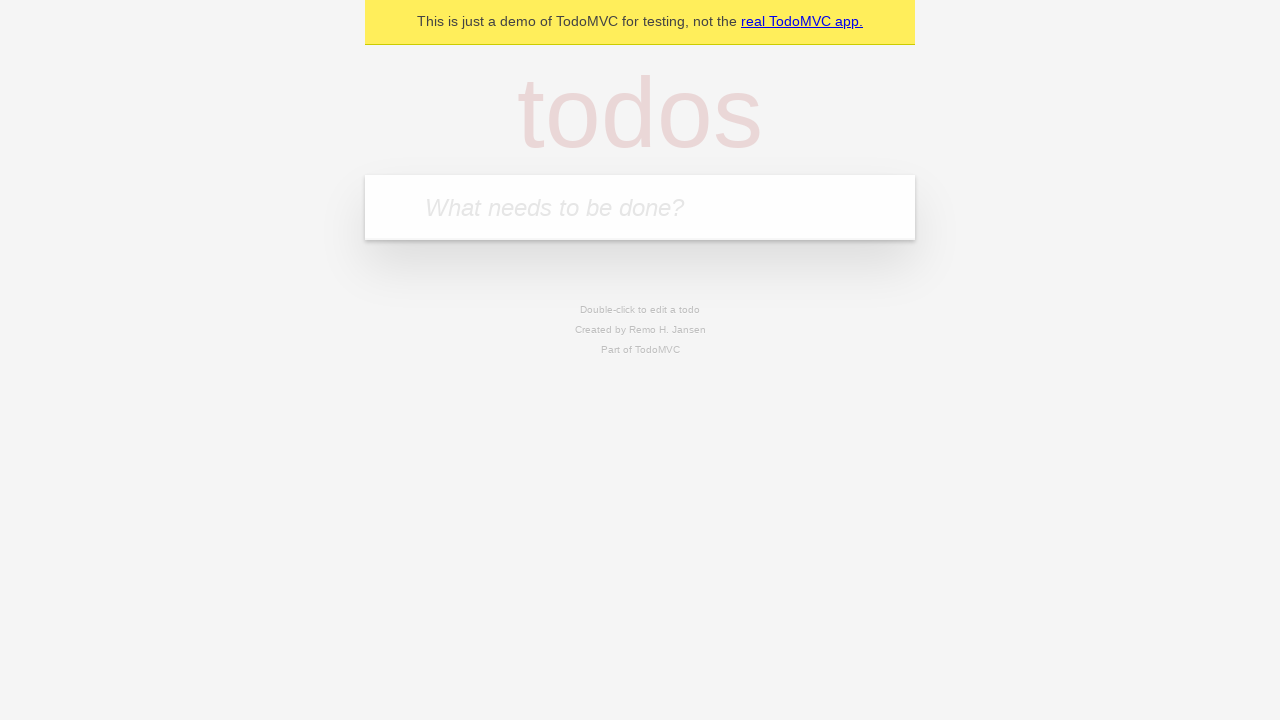

Filled todo input with 'buy some cheese' on internal:attr=[placeholder="What needs to be done?"i]
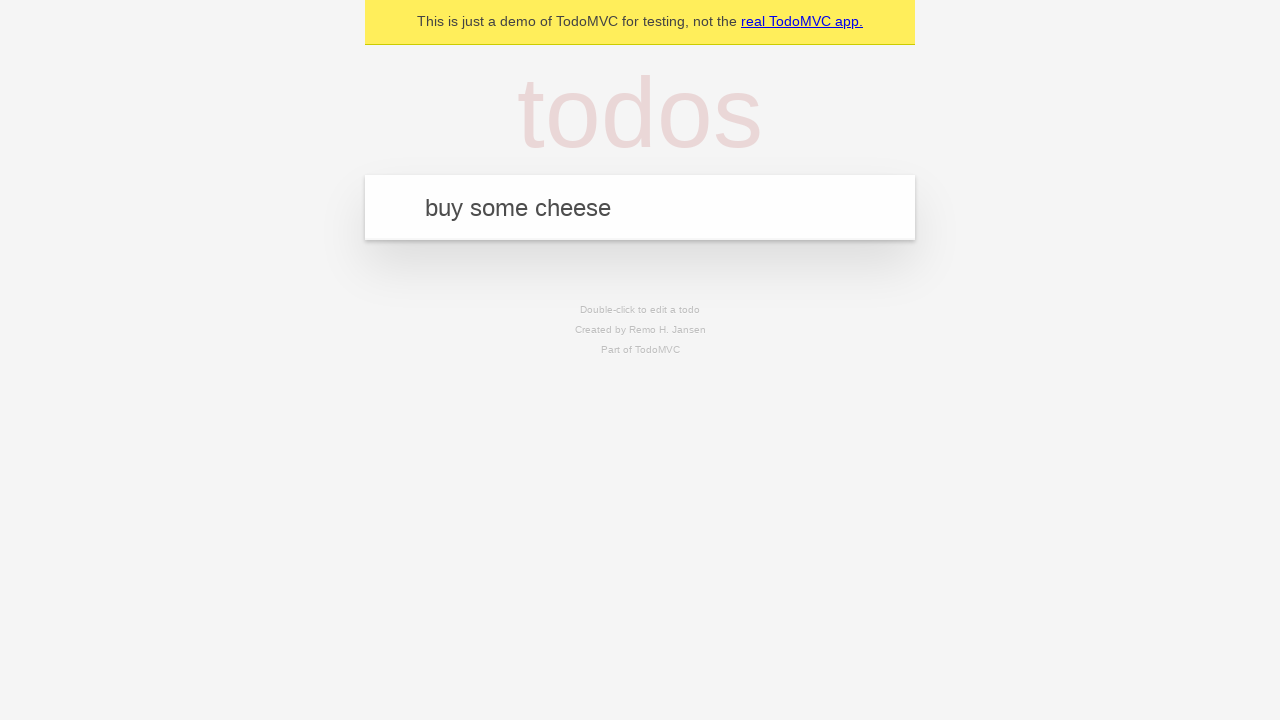

Pressed Enter to create first todo item on internal:attr=[placeholder="What needs to be done?"i]
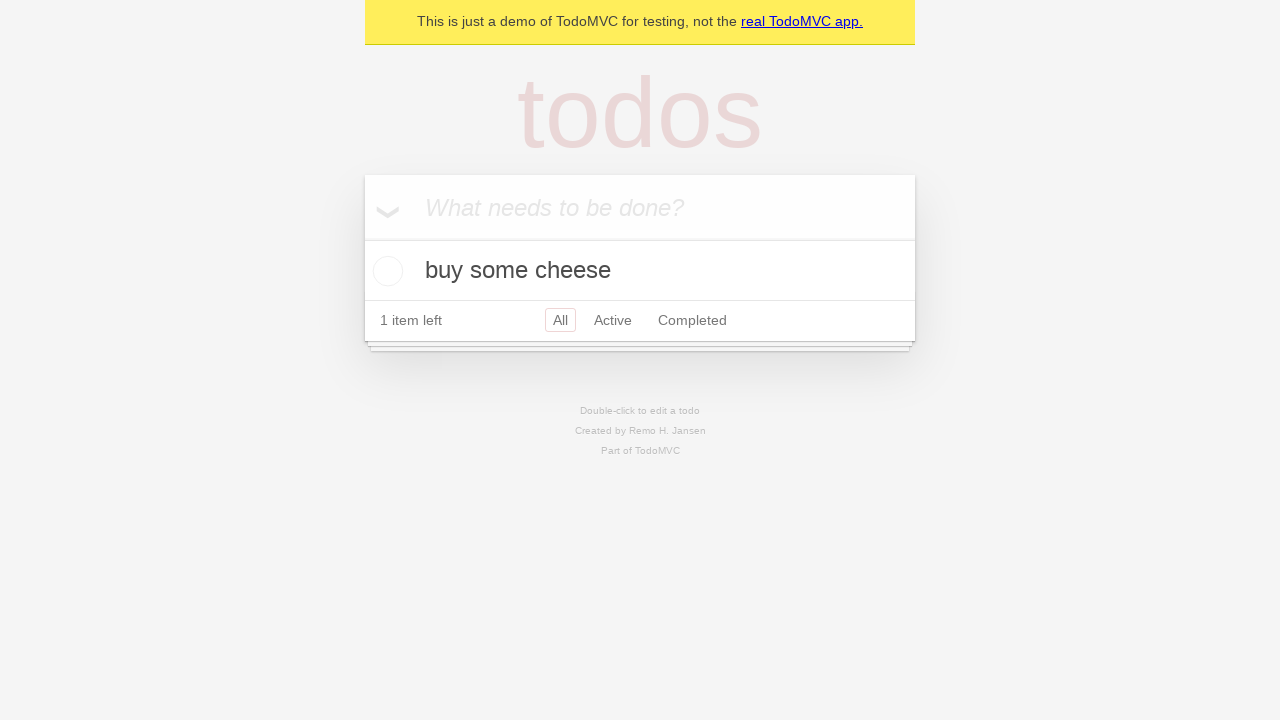

Filled todo input with 'feed the cat' on internal:attr=[placeholder="What needs to be done?"i]
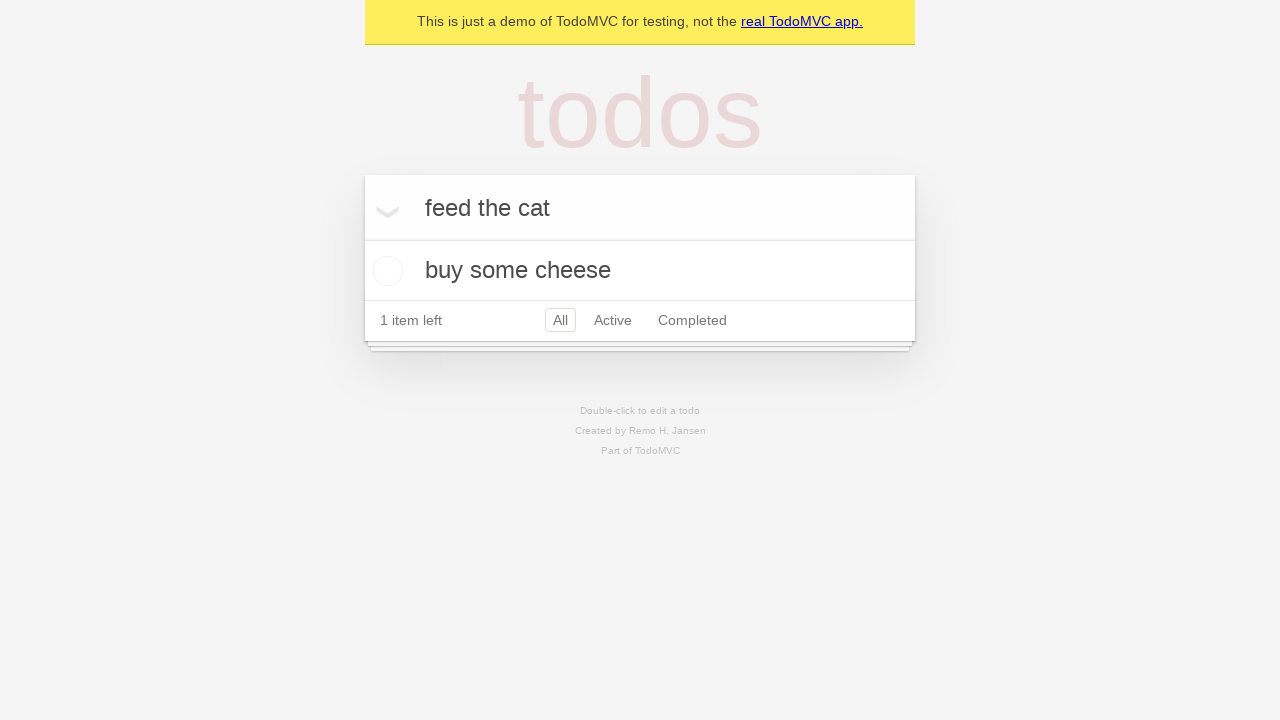

Pressed Enter to create second todo item on internal:attr=[placeholder="What needs to be done?"i]
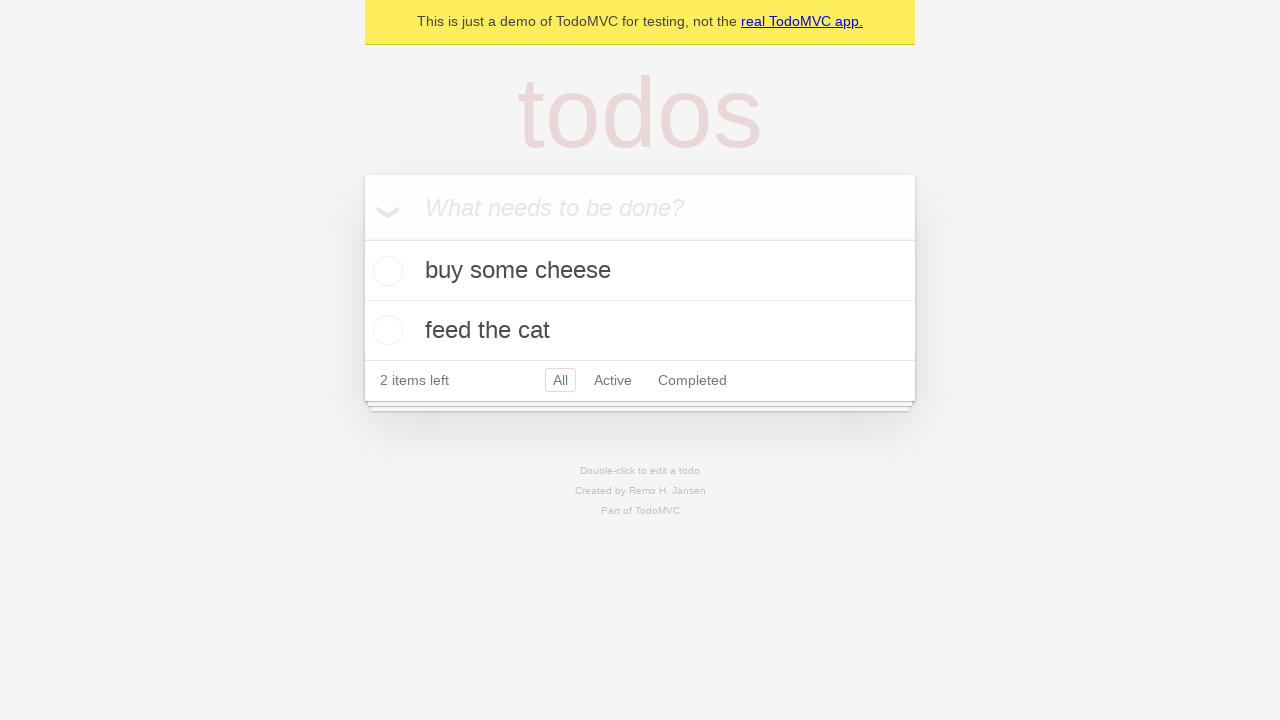

Checked the first todo item checkbox to mark as complete at (385, 271) on internal:testid=[data-testid="todo-item"s] >> nth=0 >> internal:role=checkbox
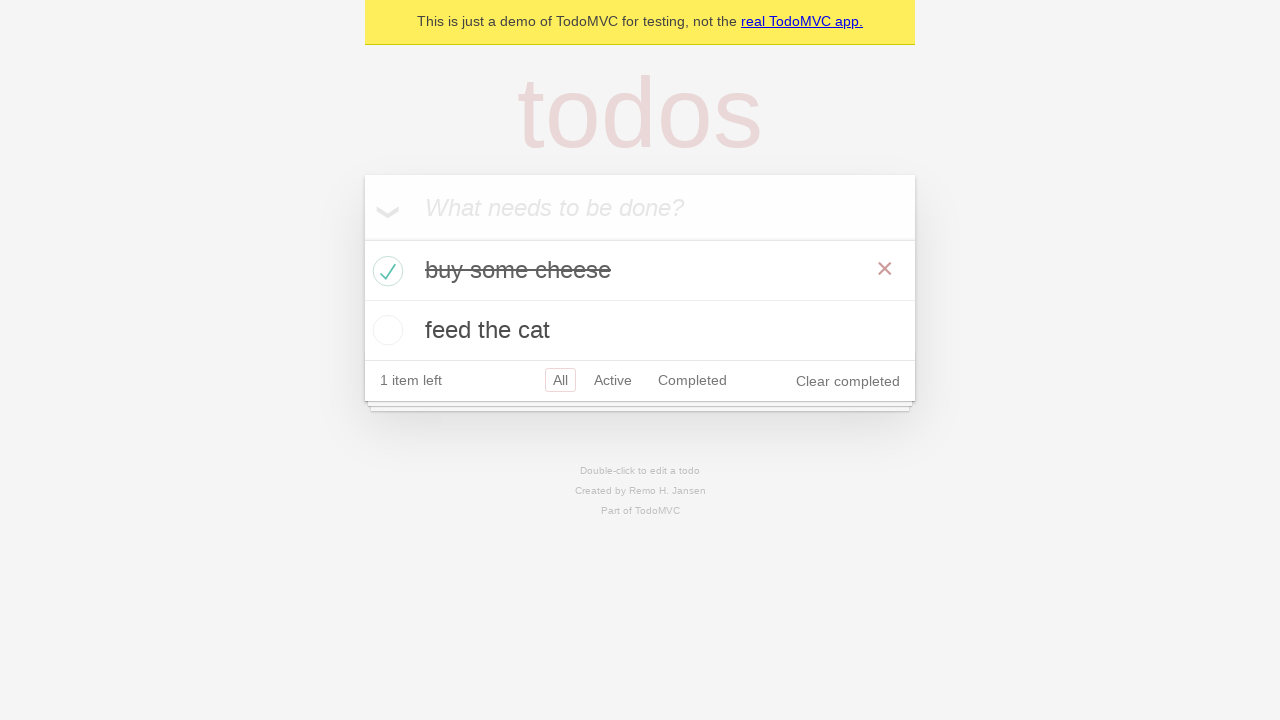

Unchecked the first todo item checkbox to unmark as complete at (385, 271) on internal:testid=[data-testid="todo-item"s] >> nth=0 >> internal:role=checkbox
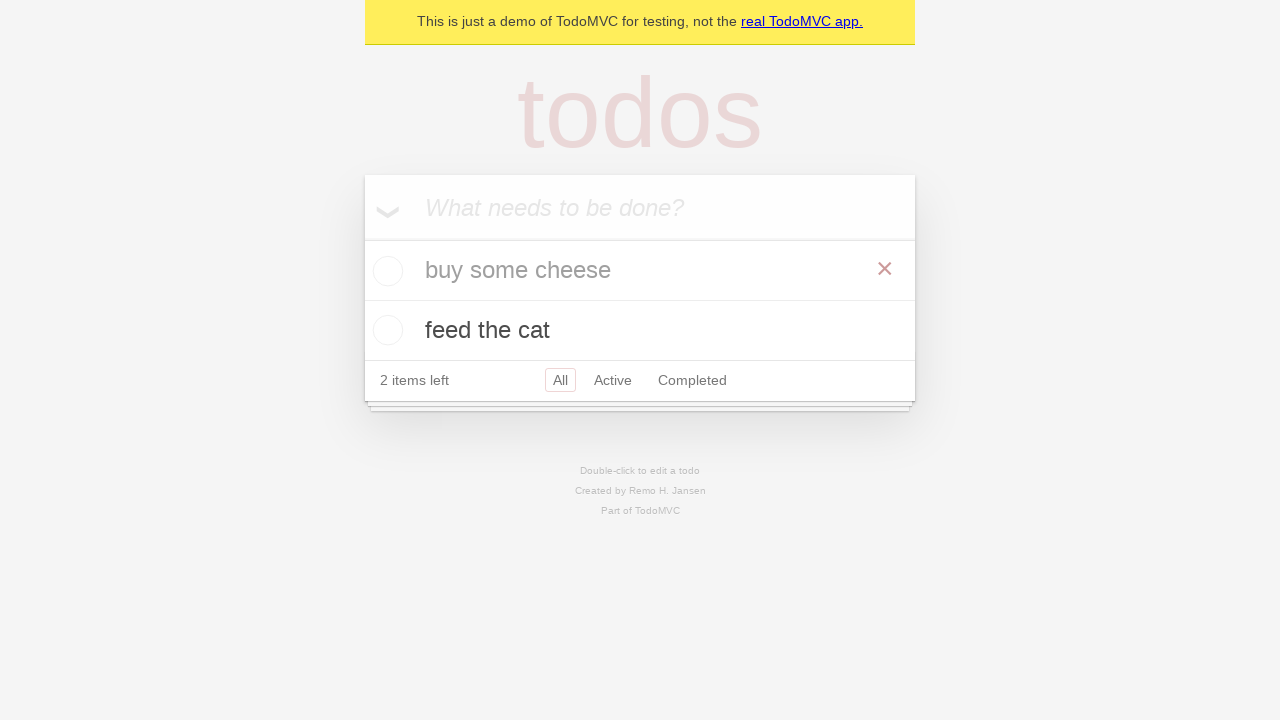

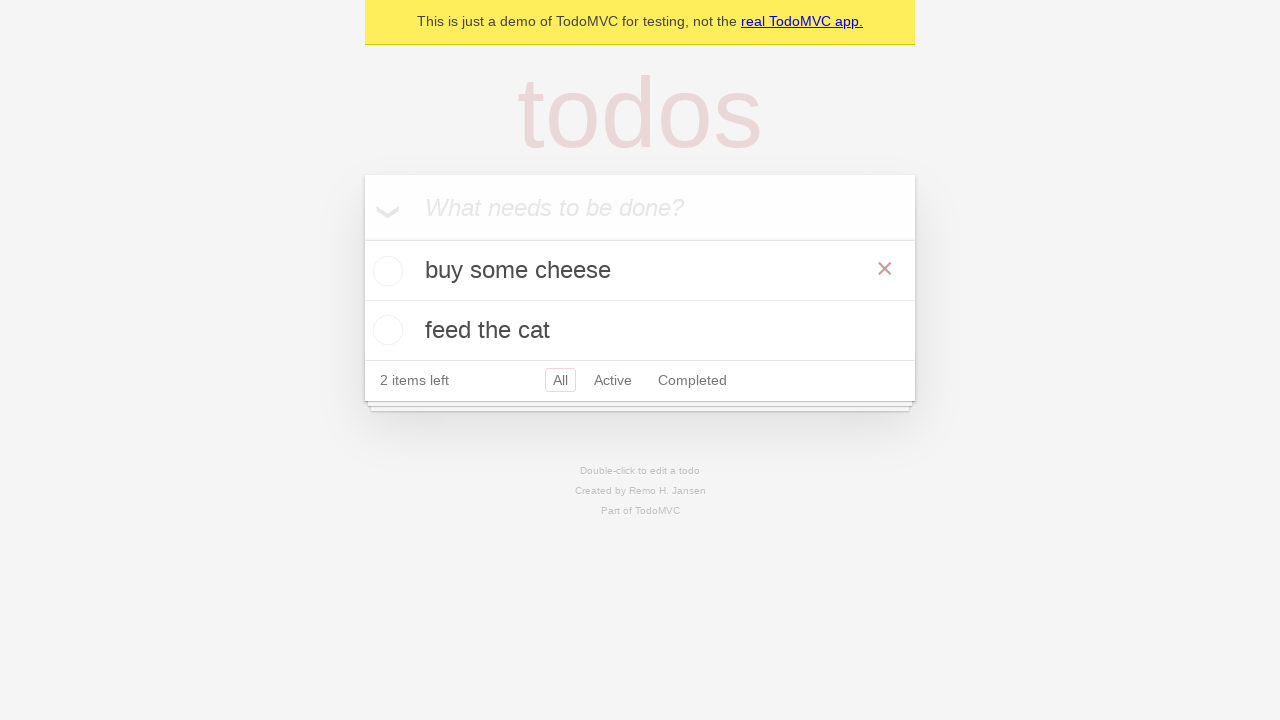